Launches the KTM motorcycle website and verifies the page loads successfully by waiting for the page to be fully loaded.

Starting URL: https://www.ktm.com/

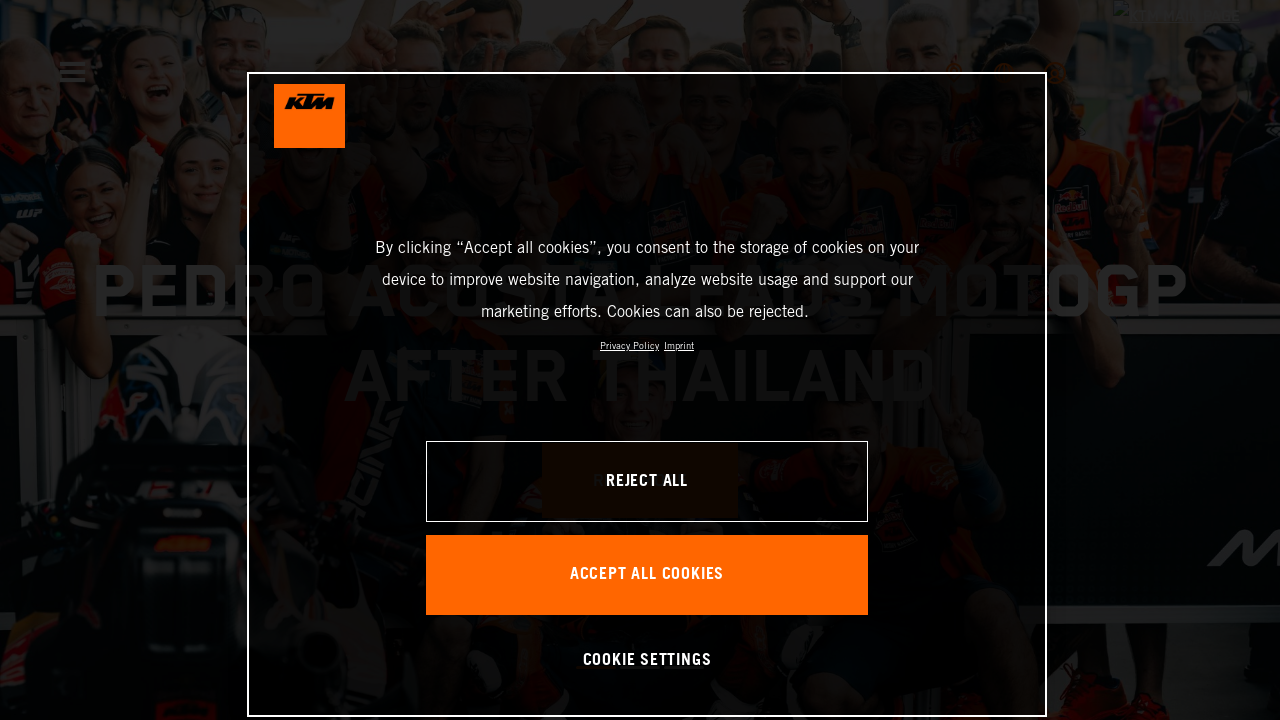

Navigated to KTM motorcycle website at https://www.ktm.com/
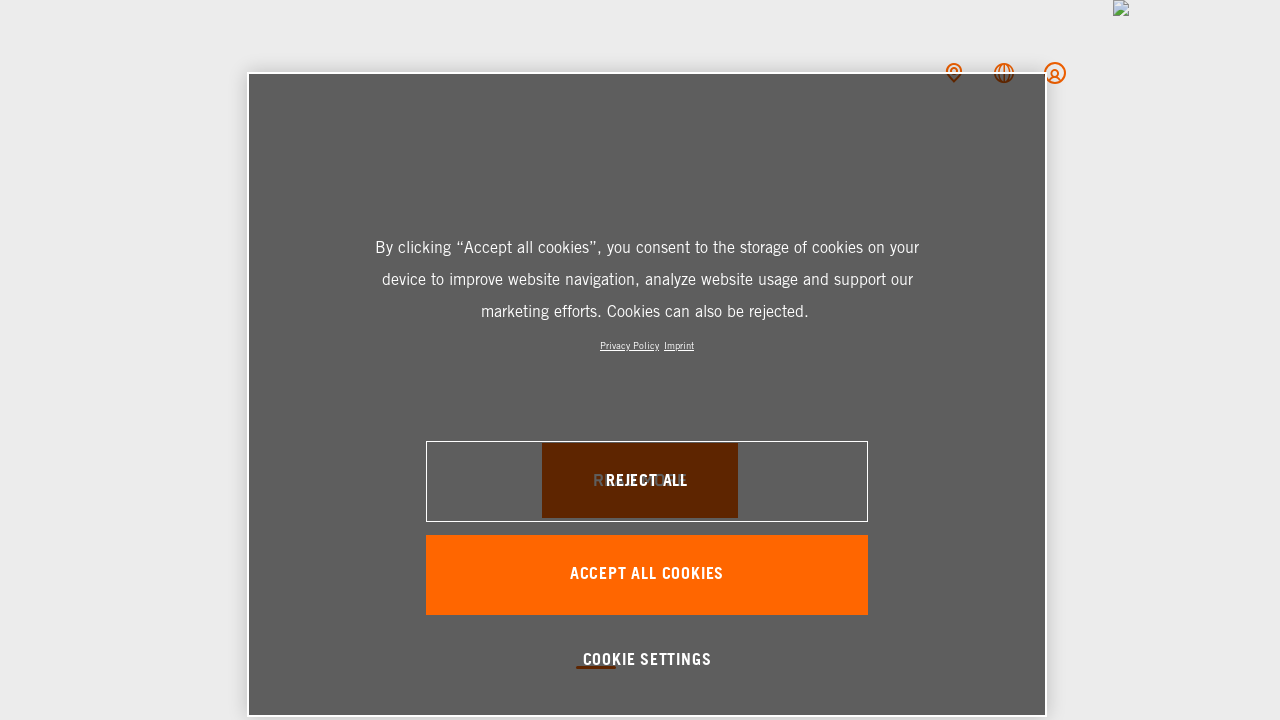

Page DOM content fully loaded
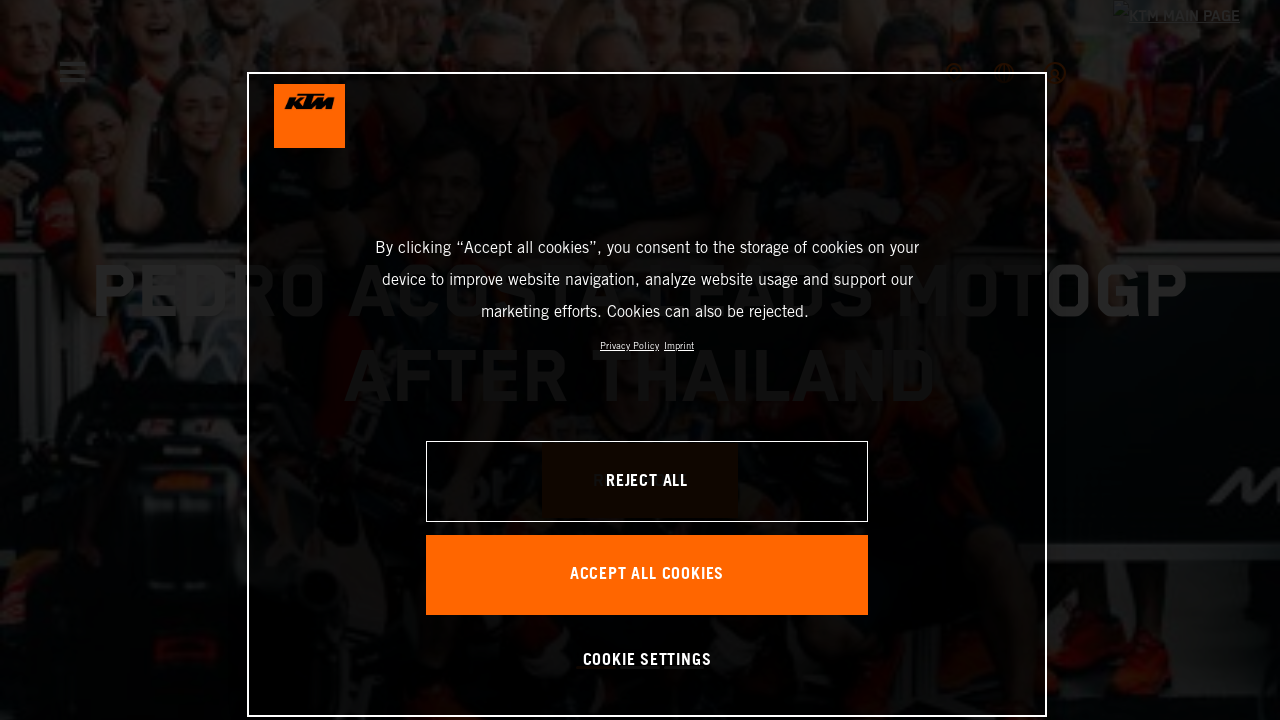

Page network idle - all resources loaded successfully
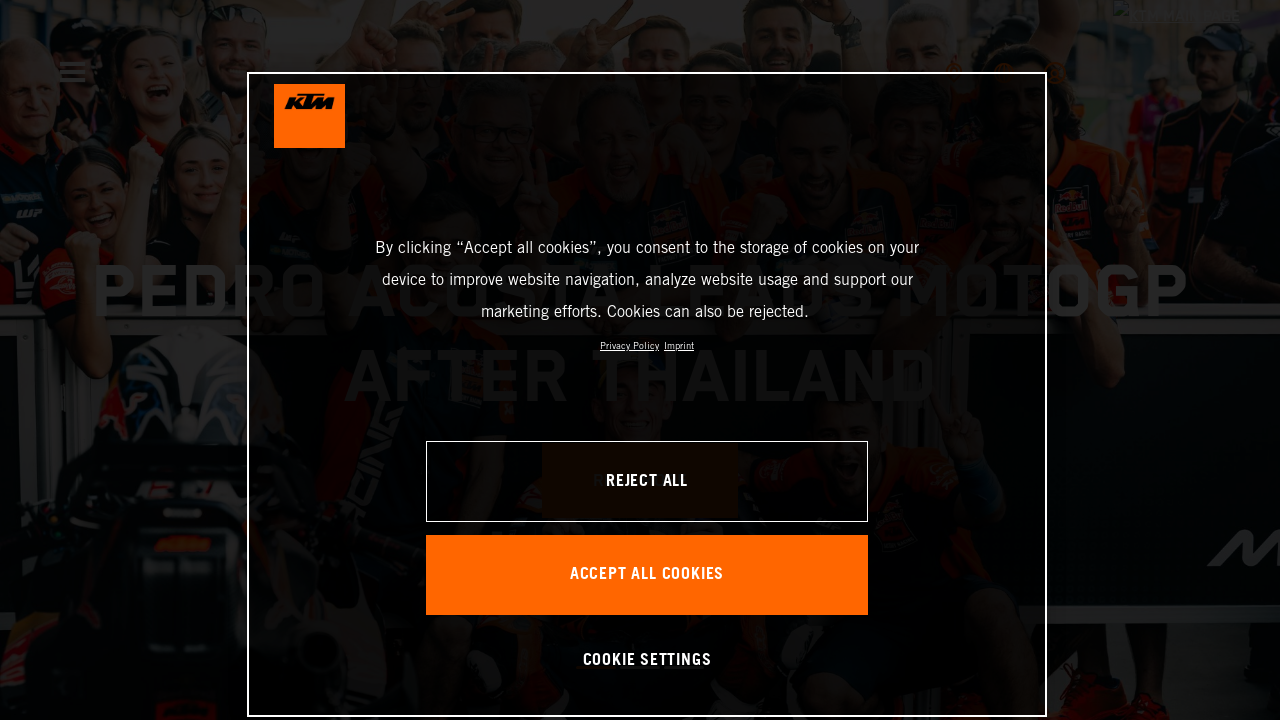

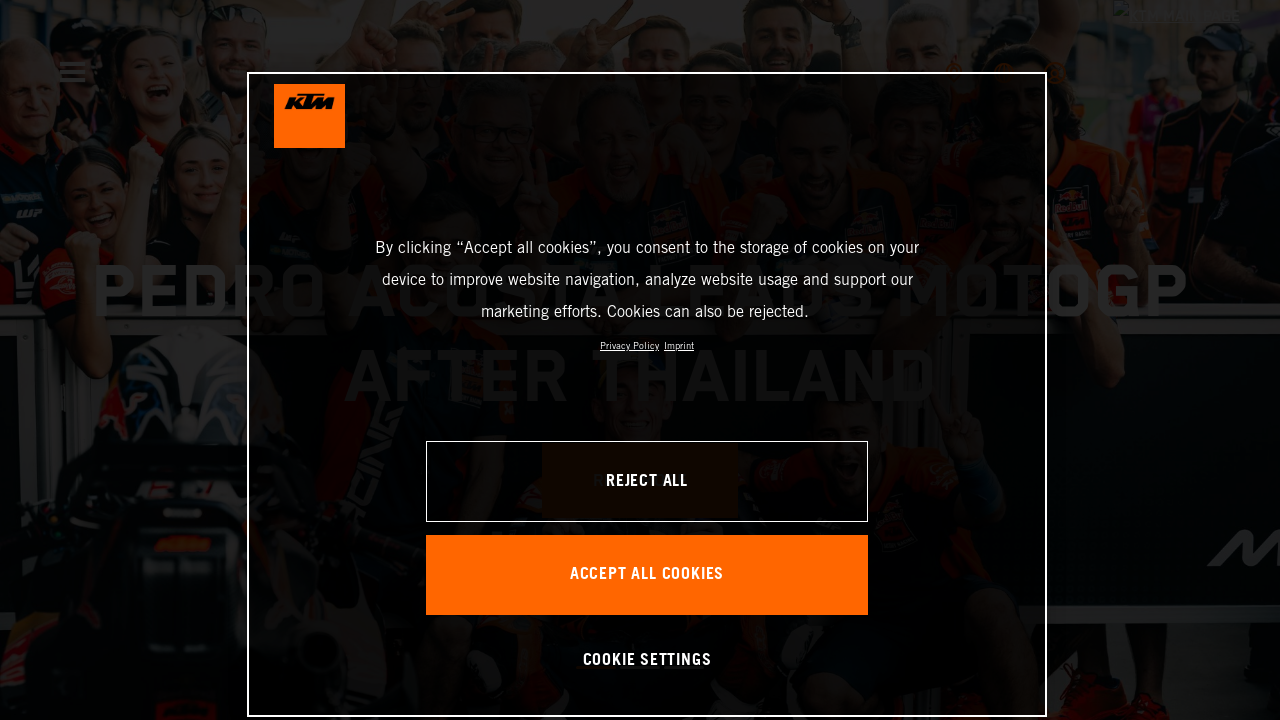